Tests the search functionality on testotomasyonu.com by entering "Phone" in the search box and submitting the search with the Enter key.

Starting URL: https://www.testotomasyonu.com

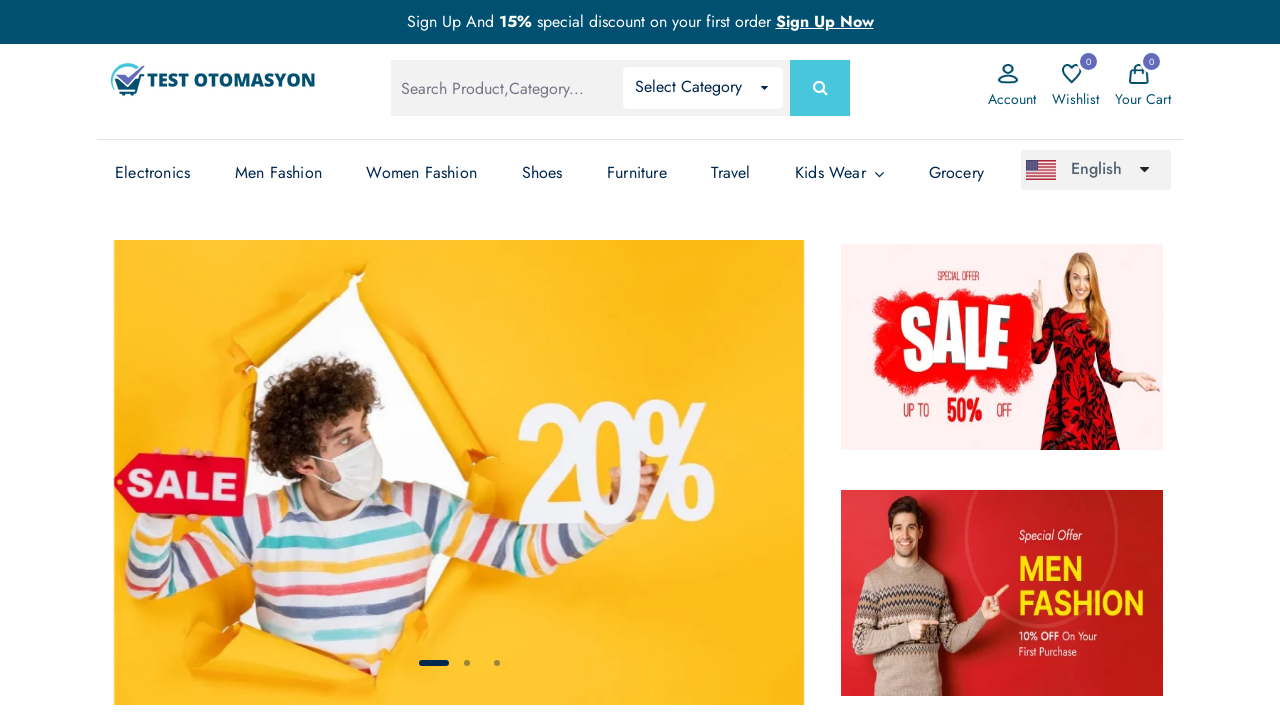

Filled search box with 'Phone' on #global-search
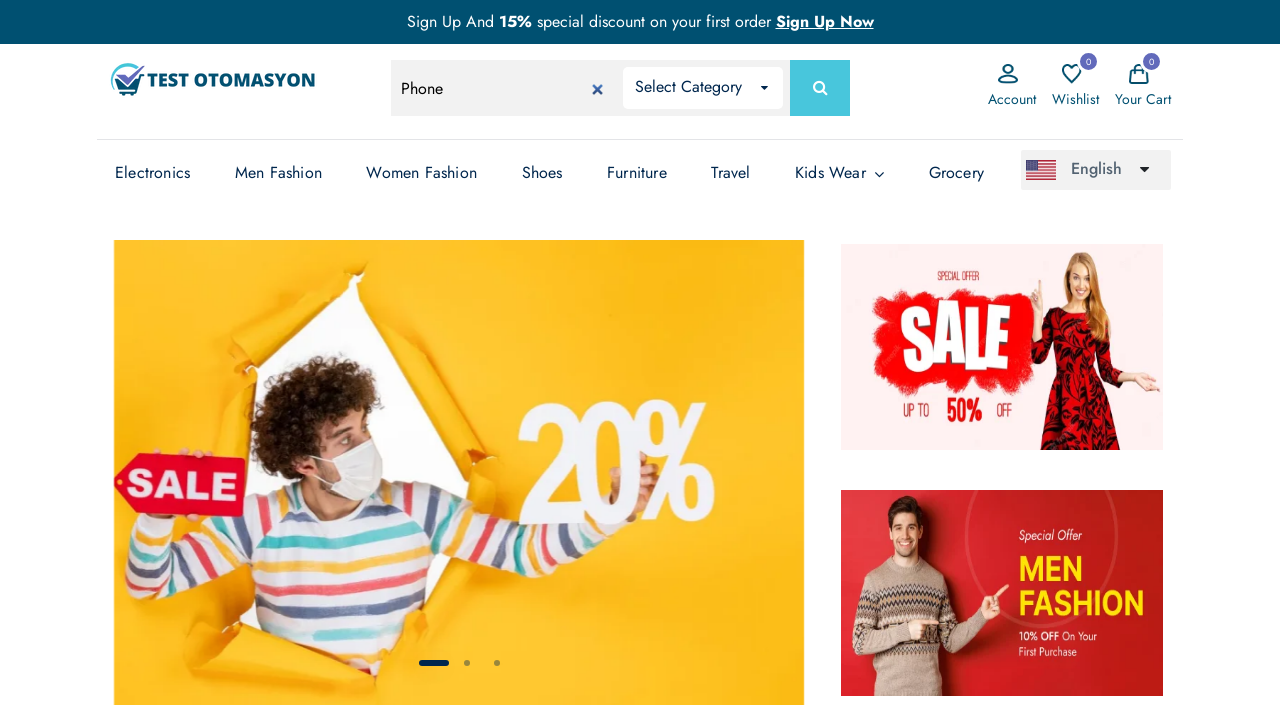

Pressed Enter to submit search on #global-search
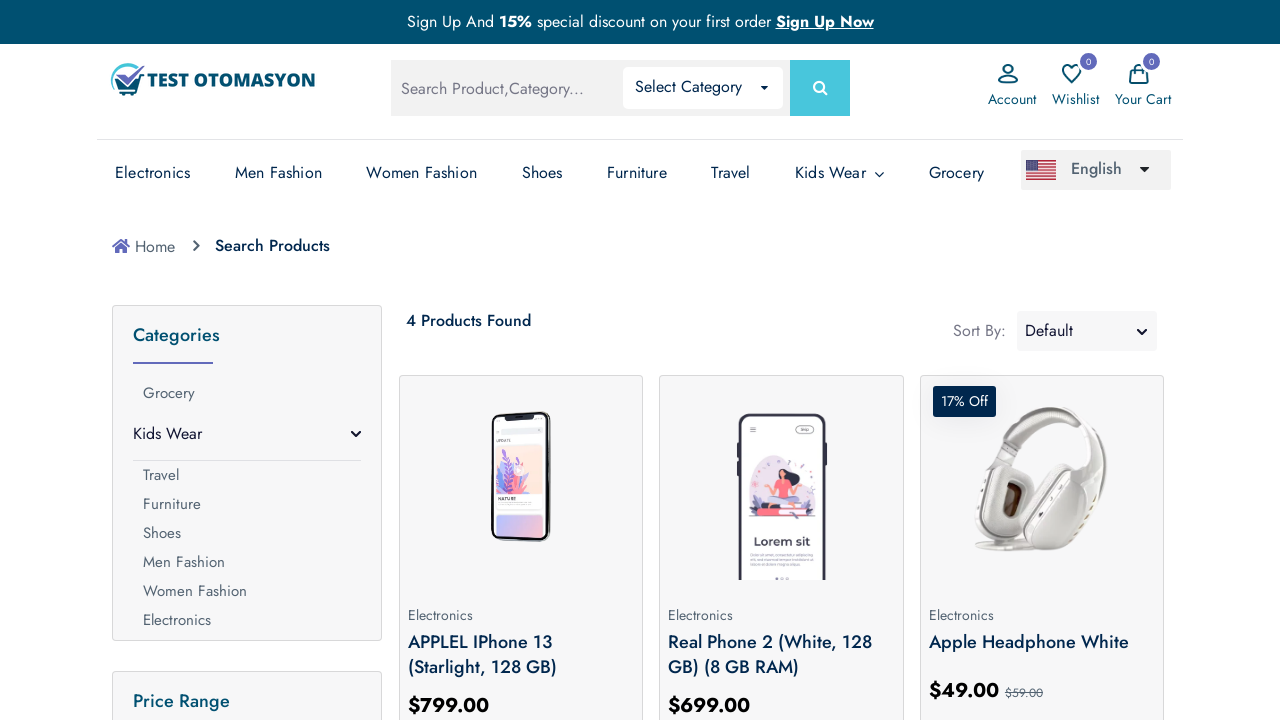

Search results loaded
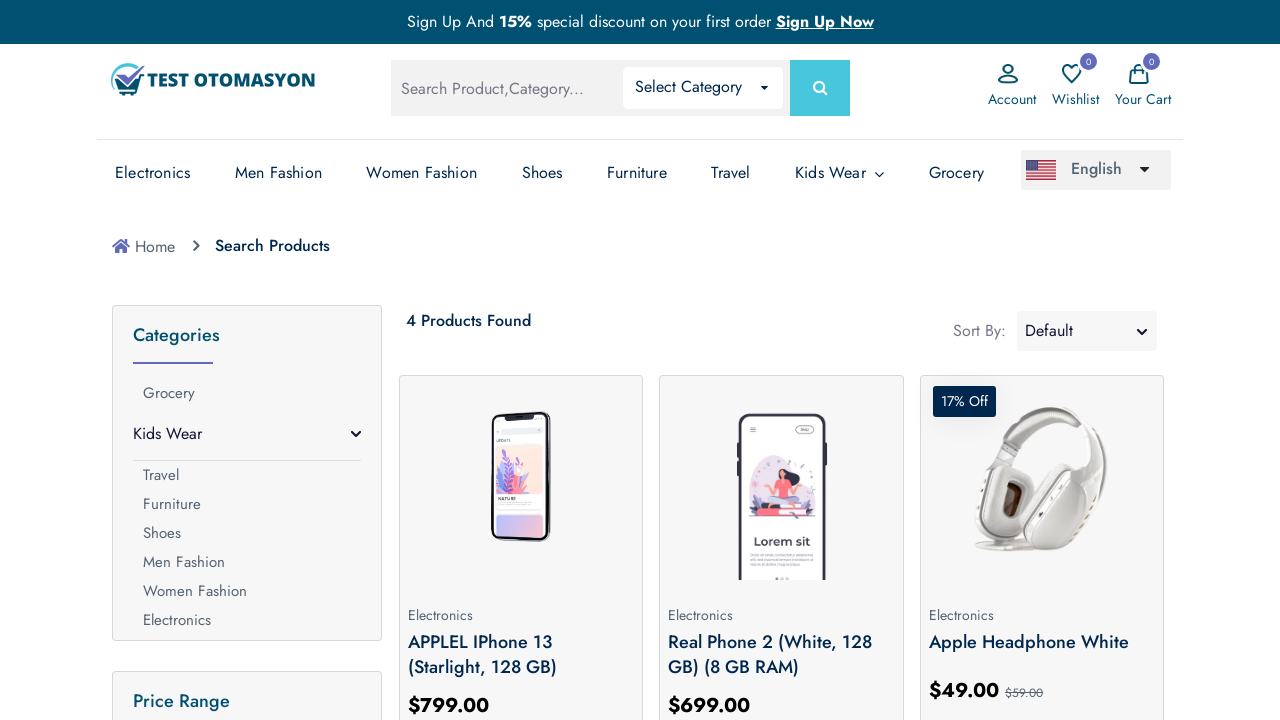

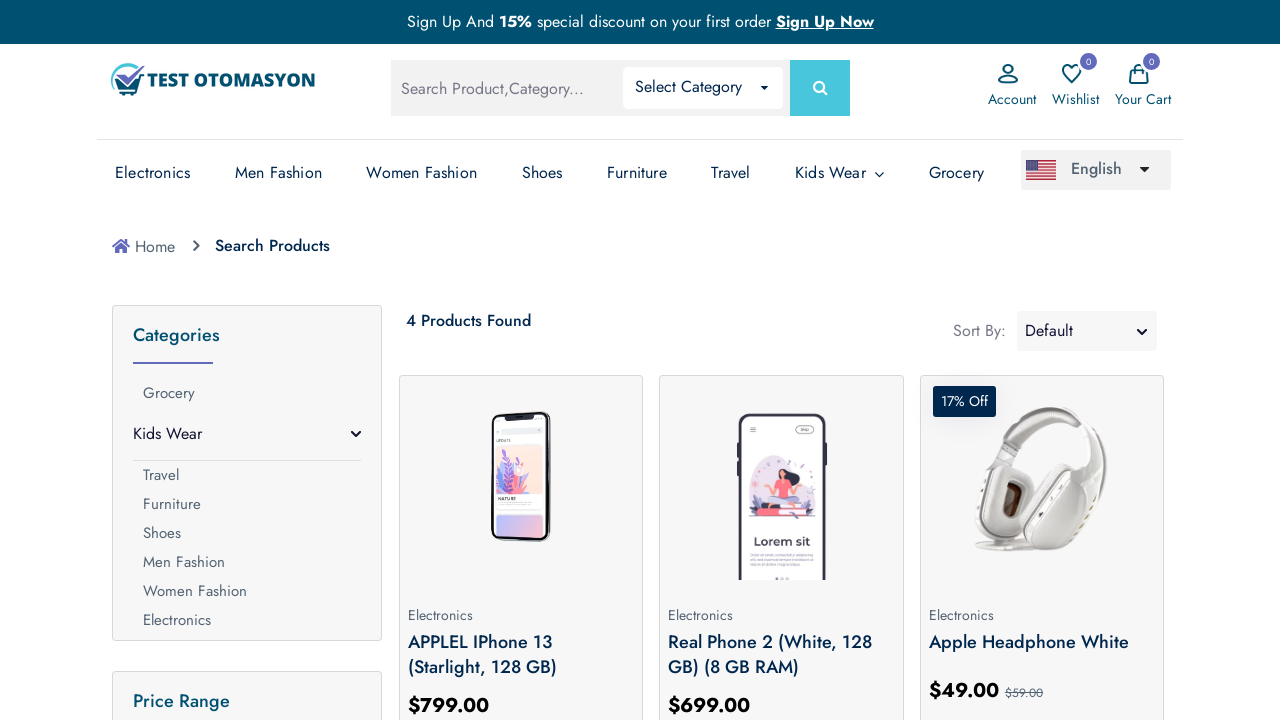